Tests that new todo items are appended to the bottom of the list by creating 3 items

Starting URL: https://demo.playwright.dev/todomvc

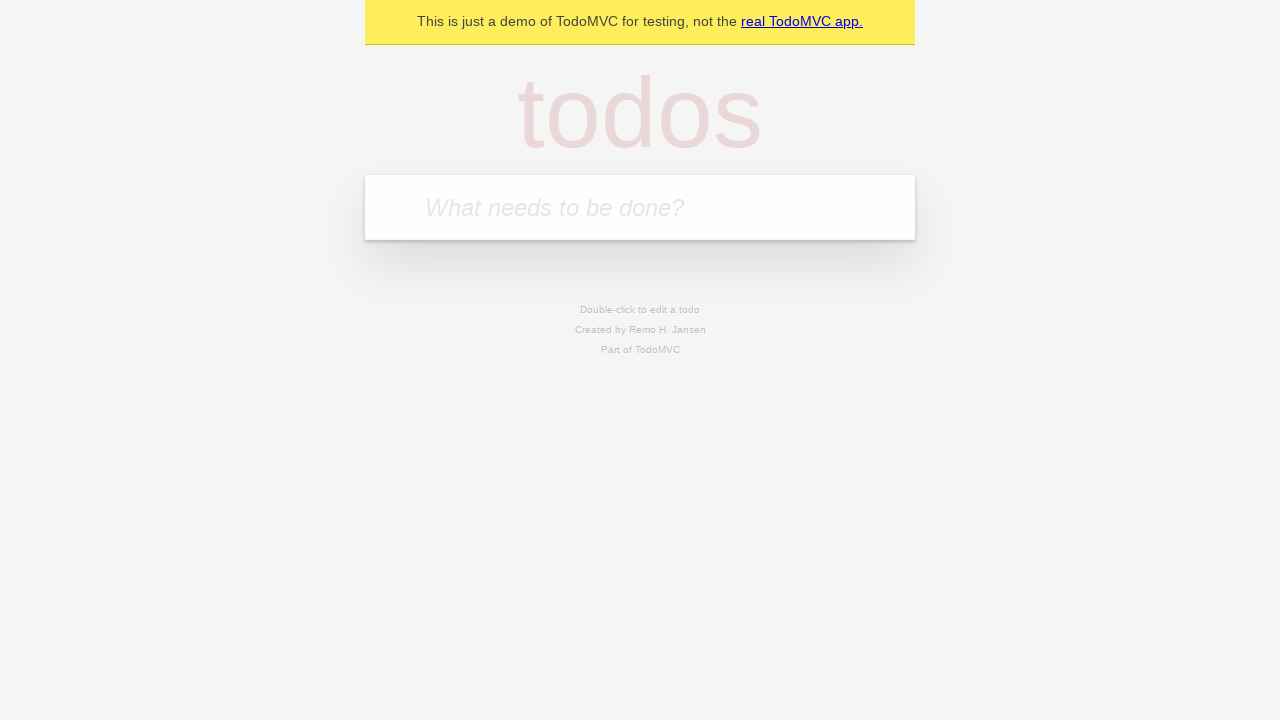

Filled new todo input with 'buy some cheese' on .new-todo
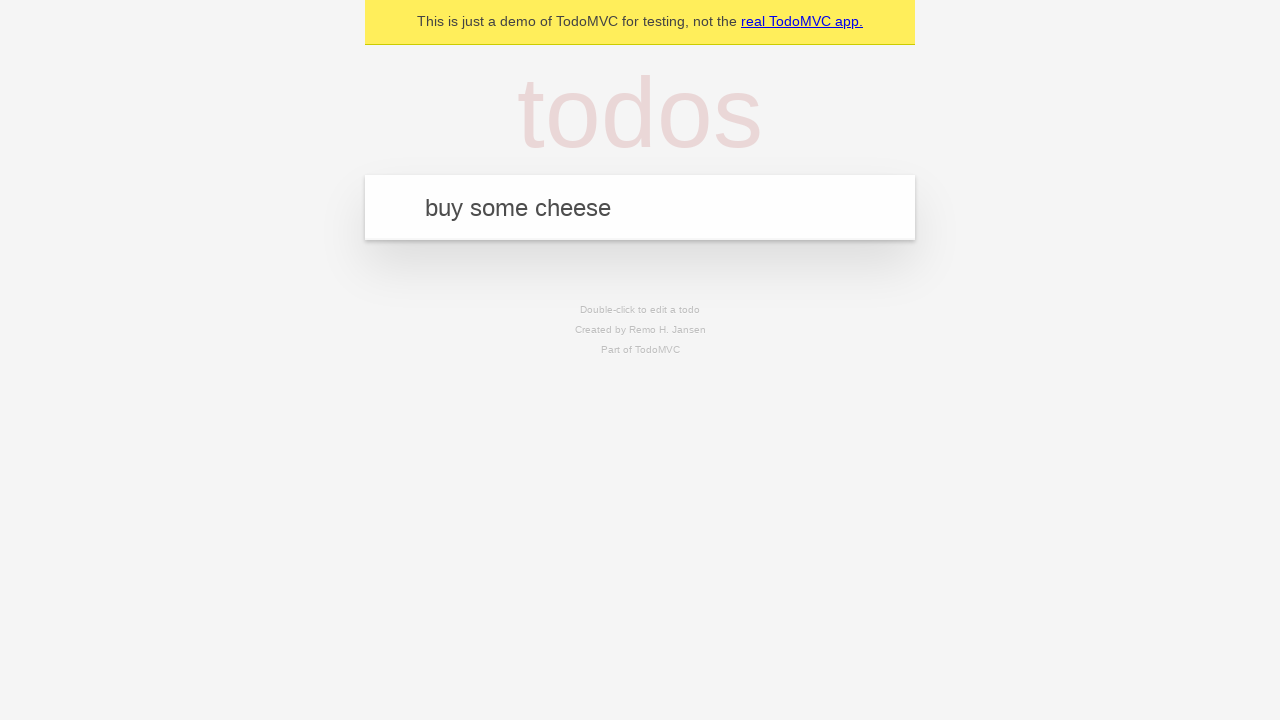

Pressed Enter to create first todo item on .new-todo
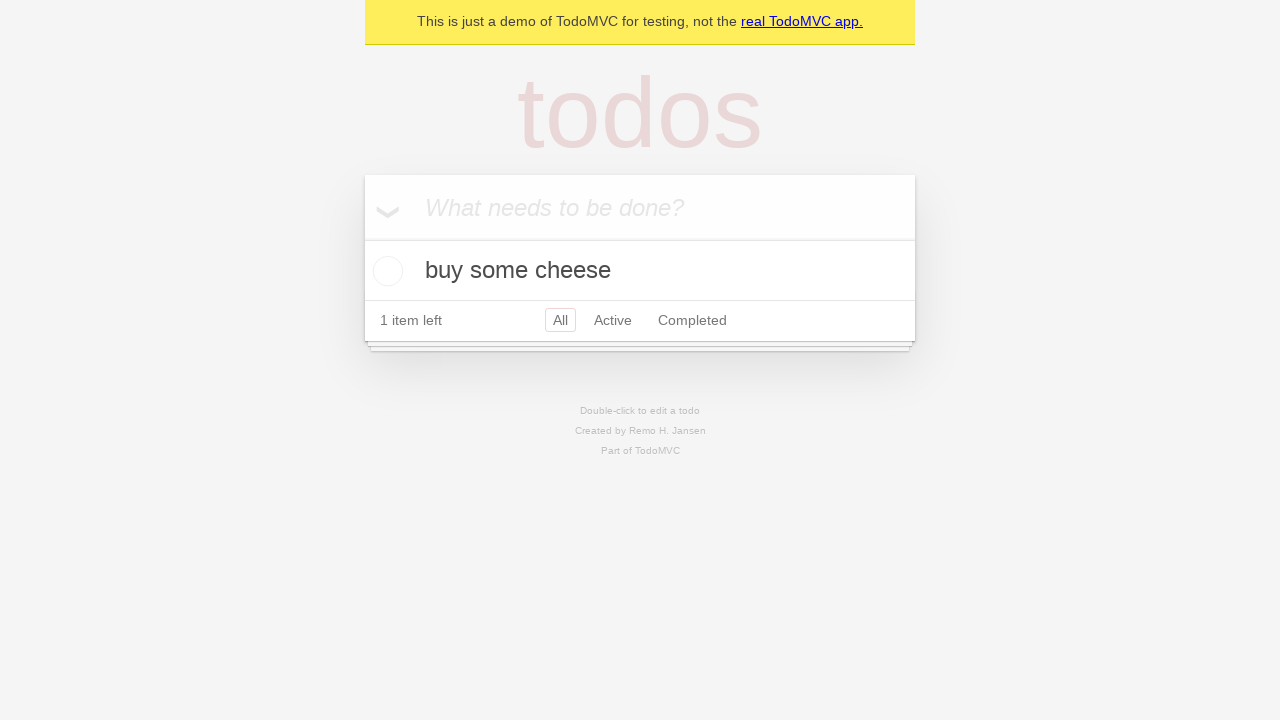

Filled new todo input with 'feed the cat' on .new-todo
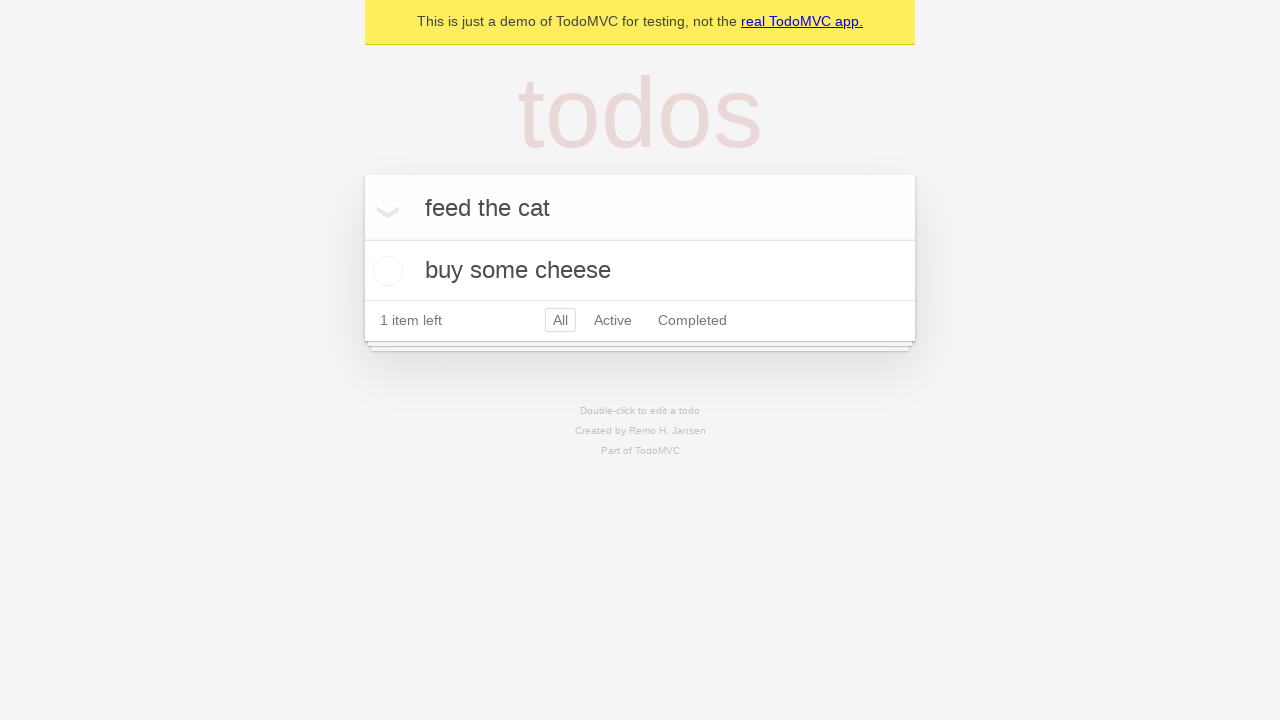

Pressed Enter to create second todo item on .new-todo
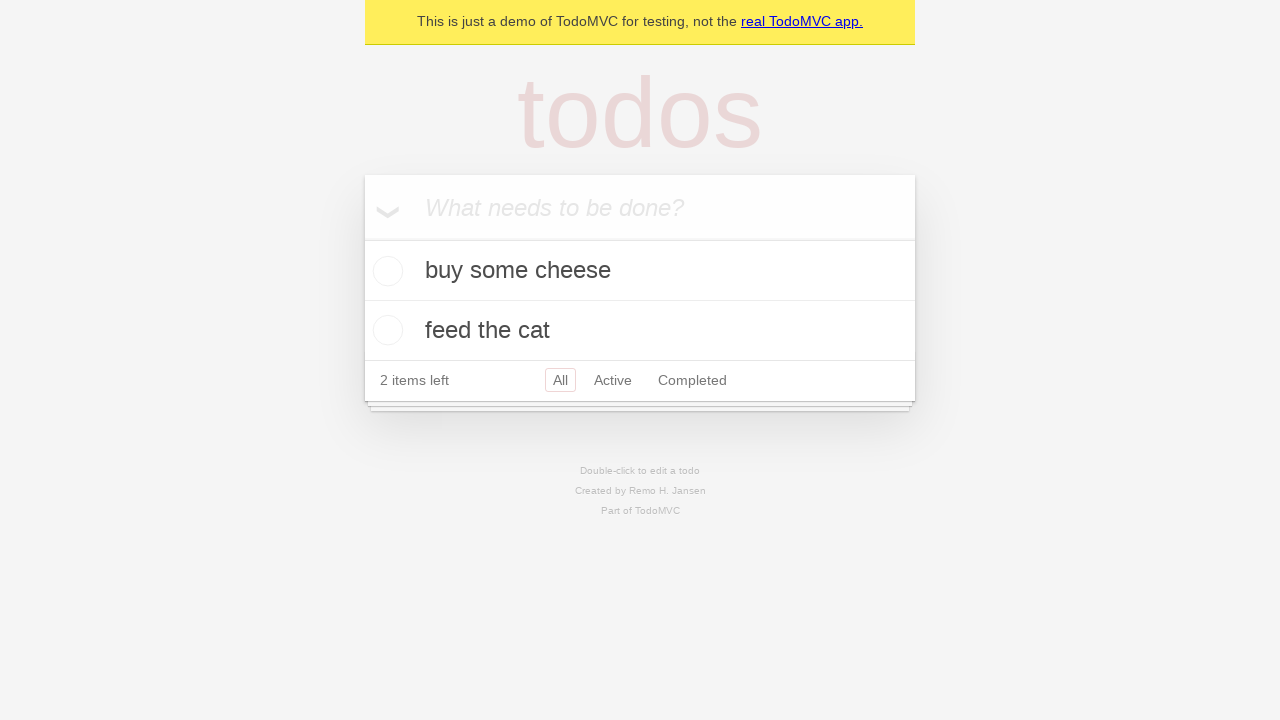

Filled new todo input with 'book a doctors appointment' on .new-todo
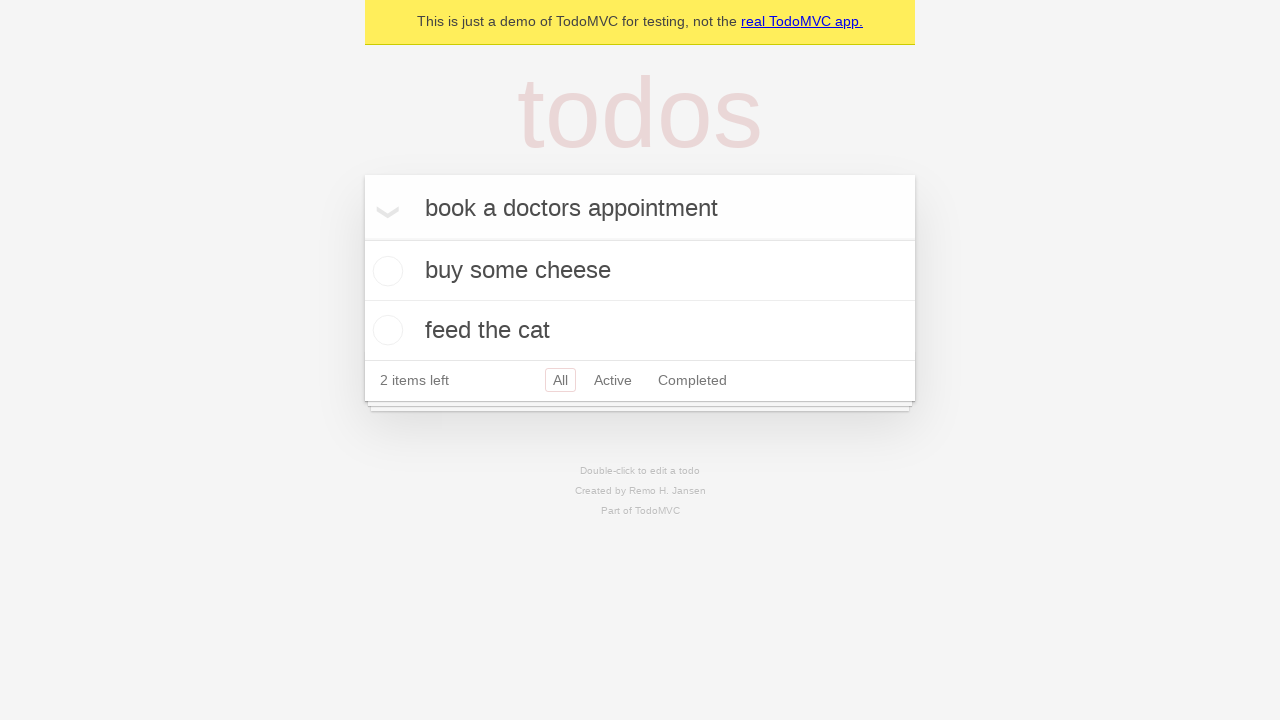

Pressed Enter to create third todo item on .new-todo
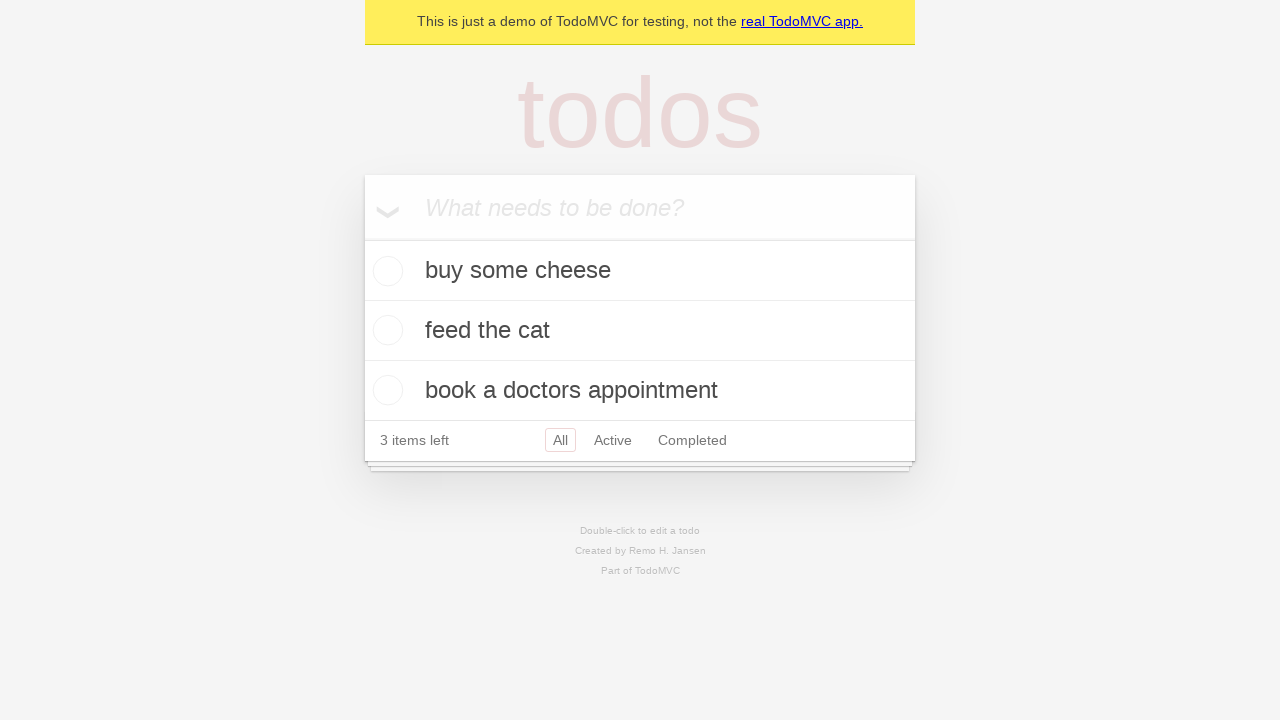

Todo count indicator loaded showing 3 items
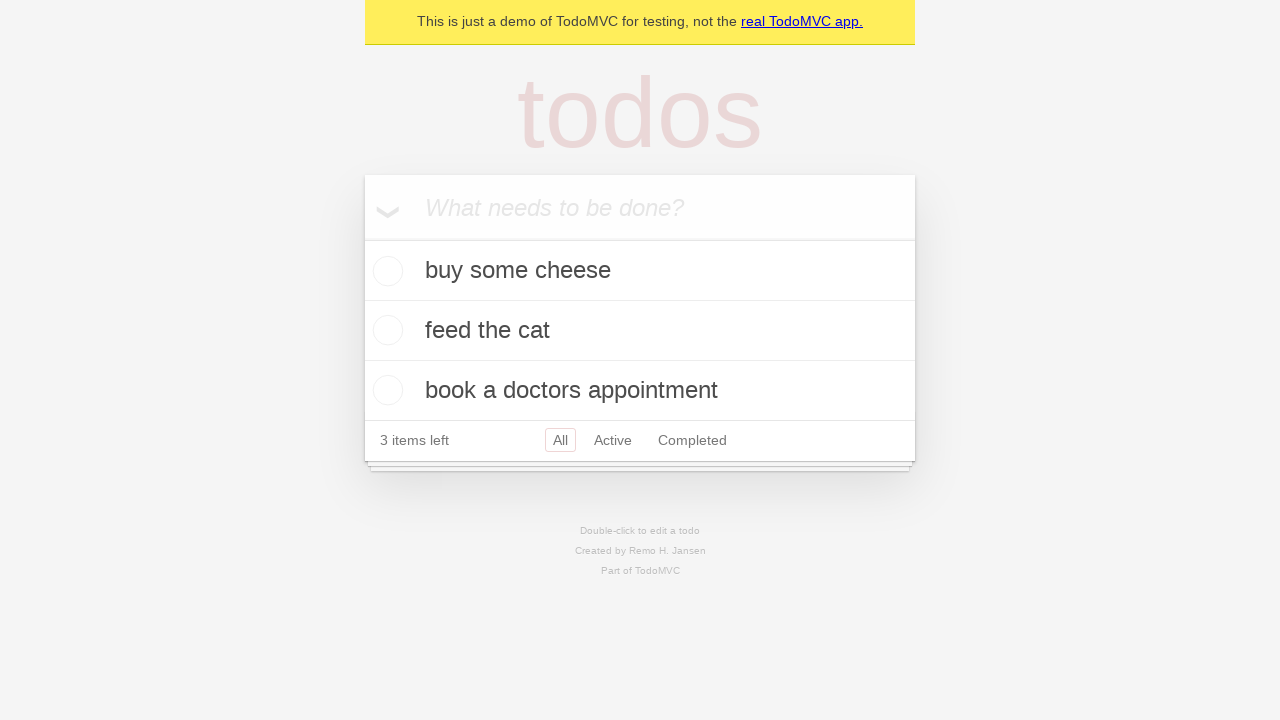

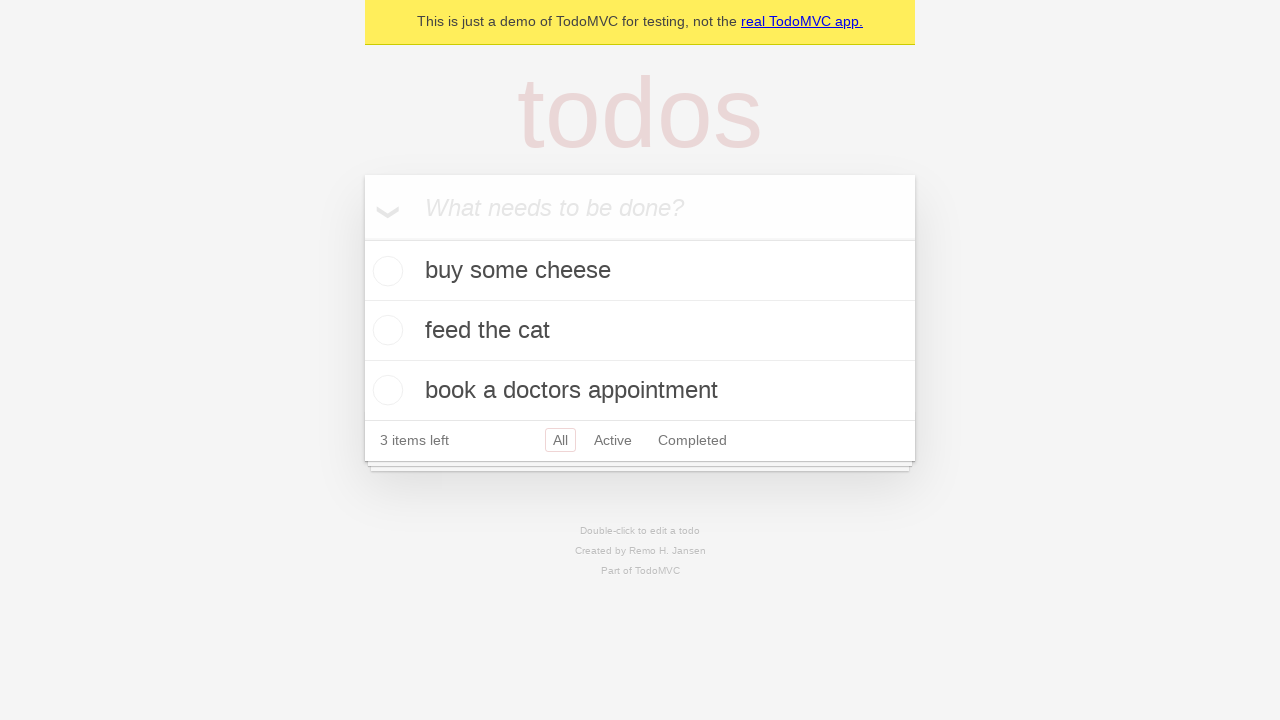